Tests displaying jQuery Growl notifications on a page by injecting jQuery, jQuery Growl library, and its styles, then triggering various notification messages (plain, error, notice, warning).

Starting URL: http://the-internet.herokuapp.com

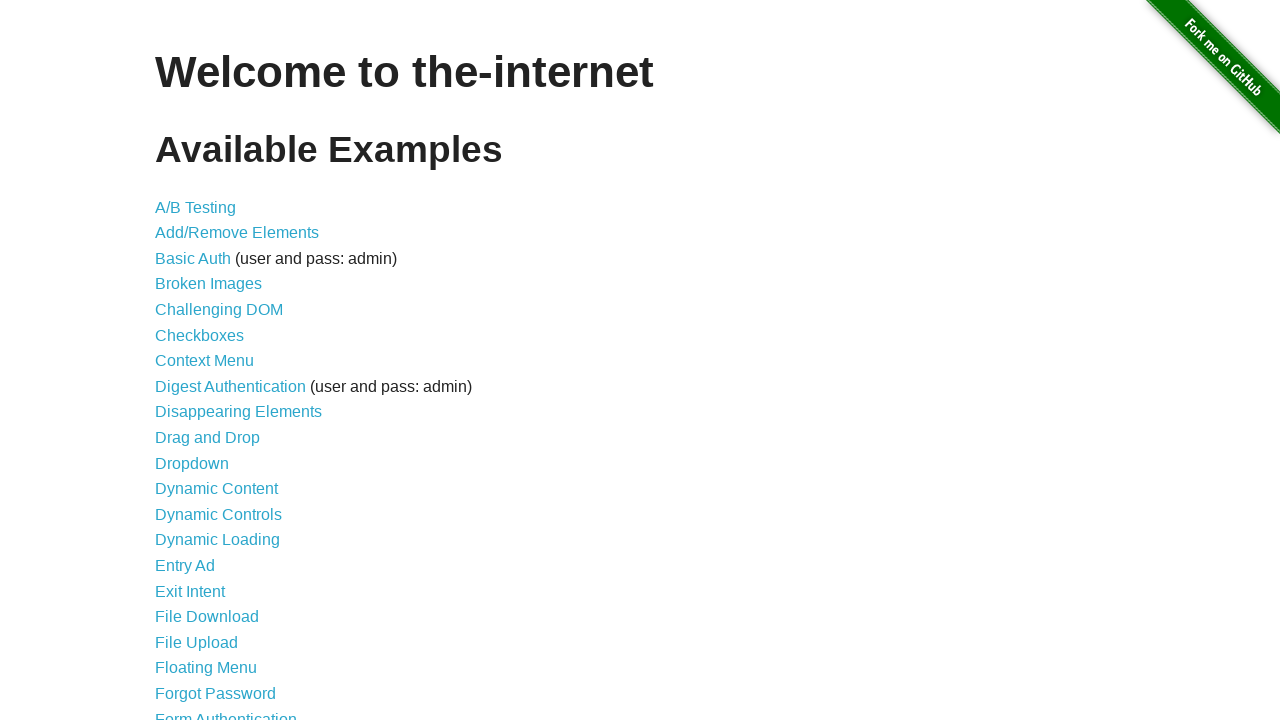

Injected jQuery library into page if not already present
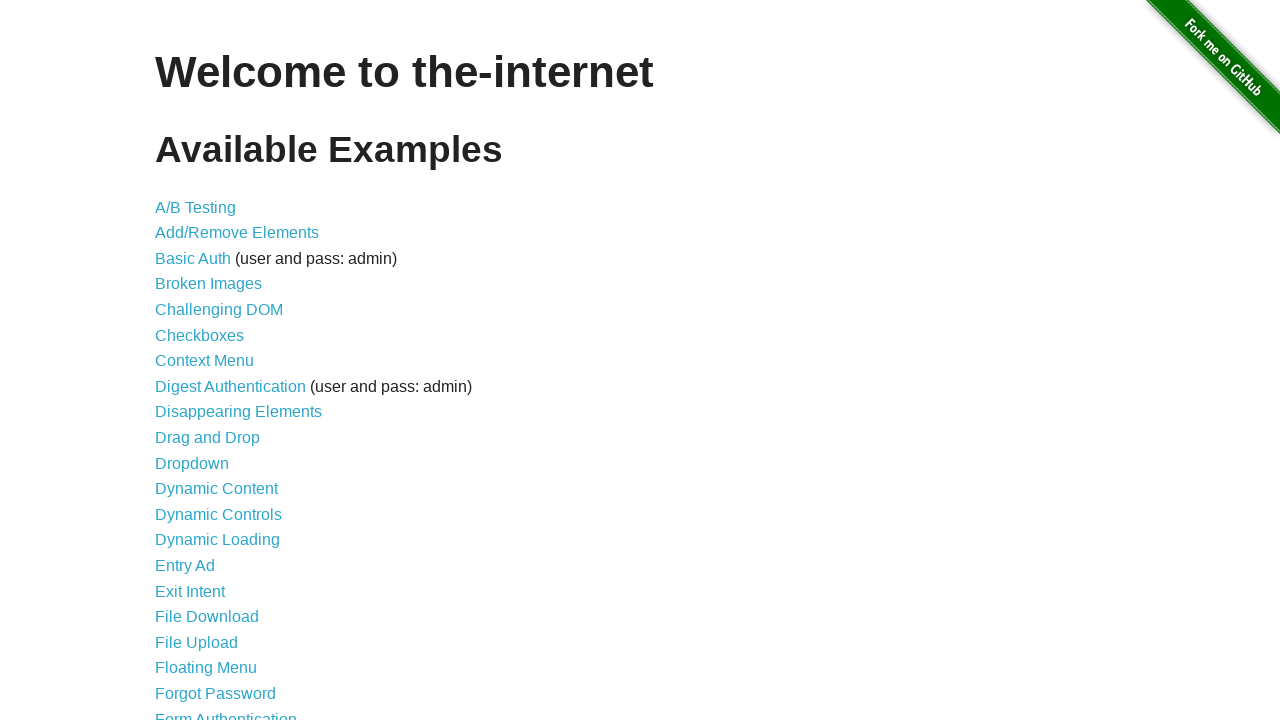

jQuery library loaded successfully
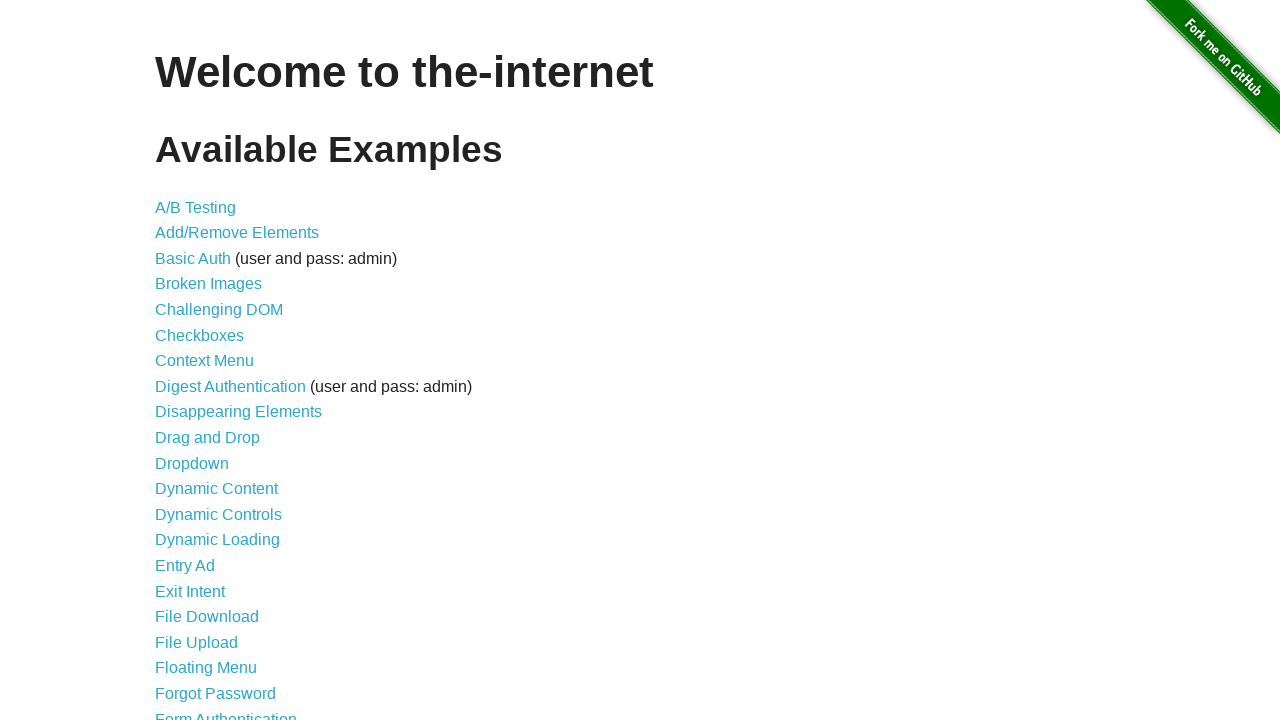

jQuery Growl library injected into page
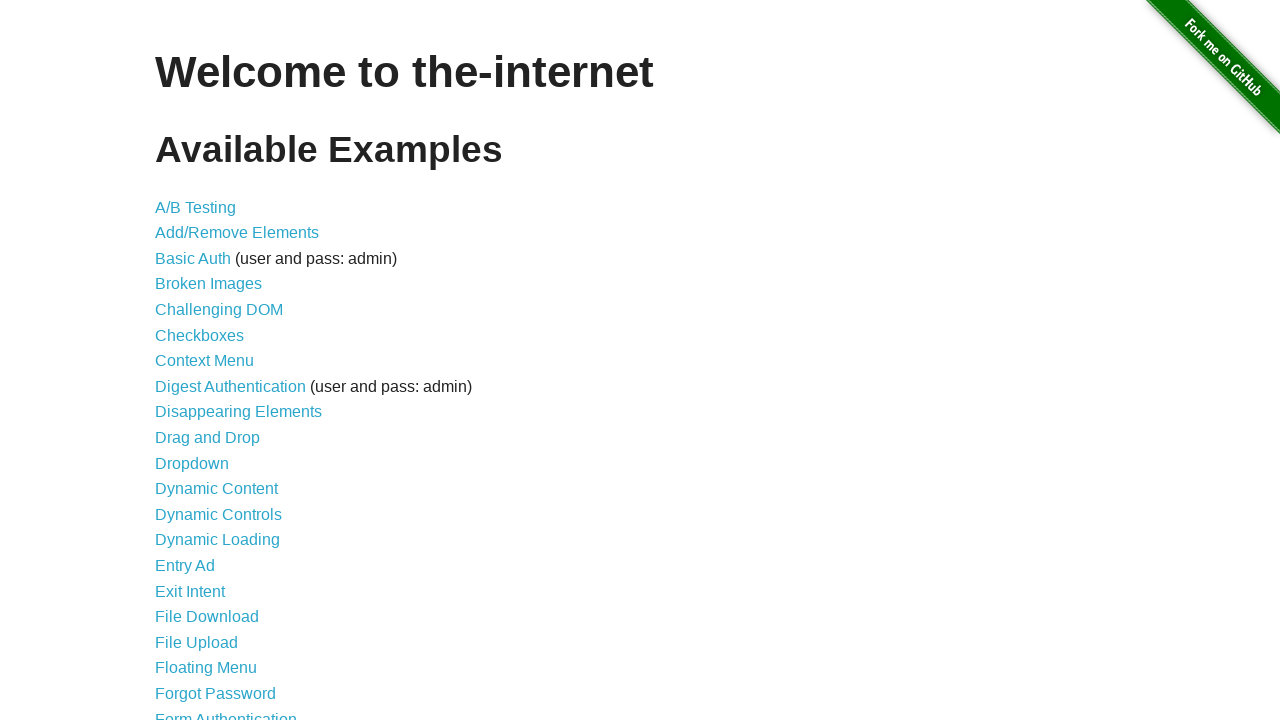

jQuery Growl CSS styles injected into page
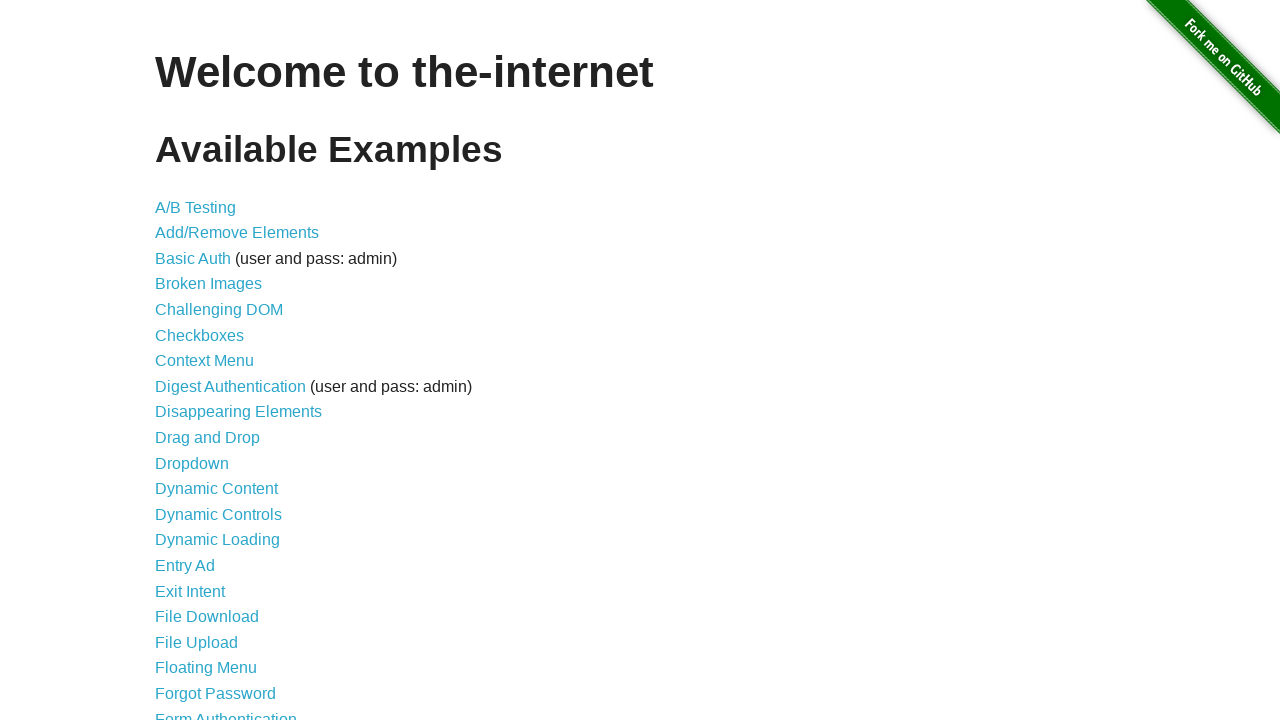

jQuery Growl library fully loaded and ready
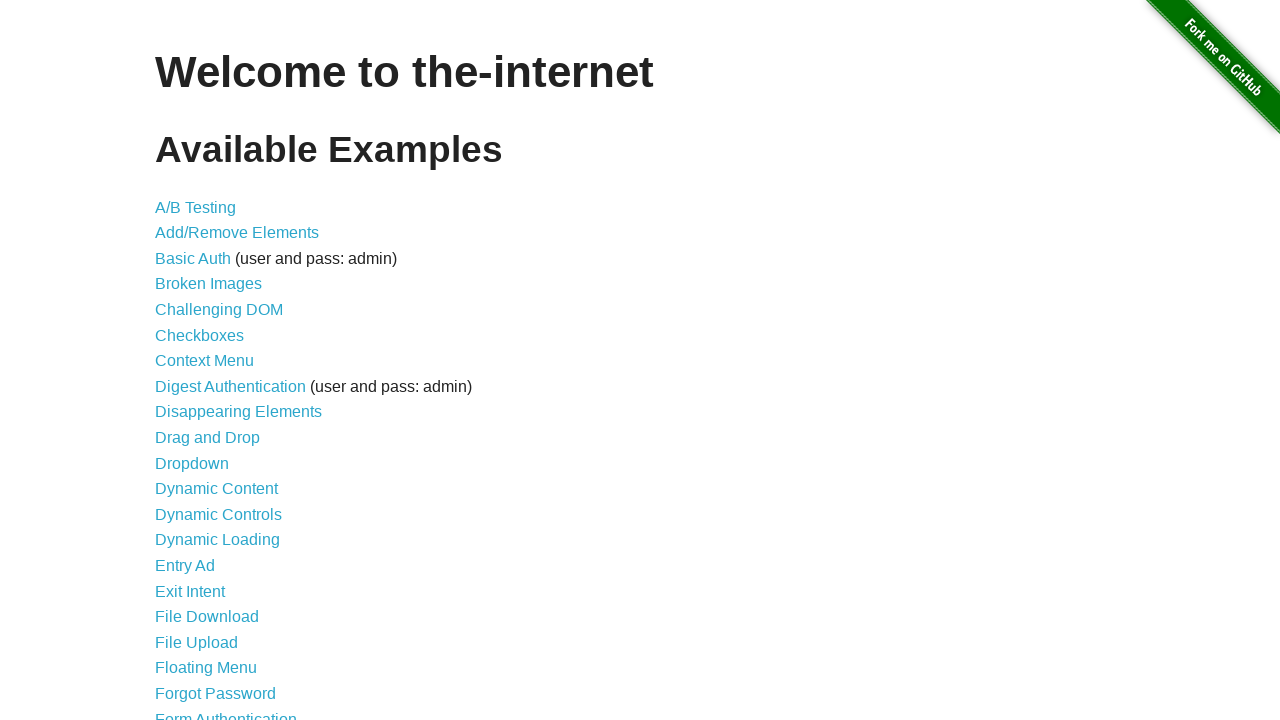

Triggered plain jQuery Growl notification with title 'GET'
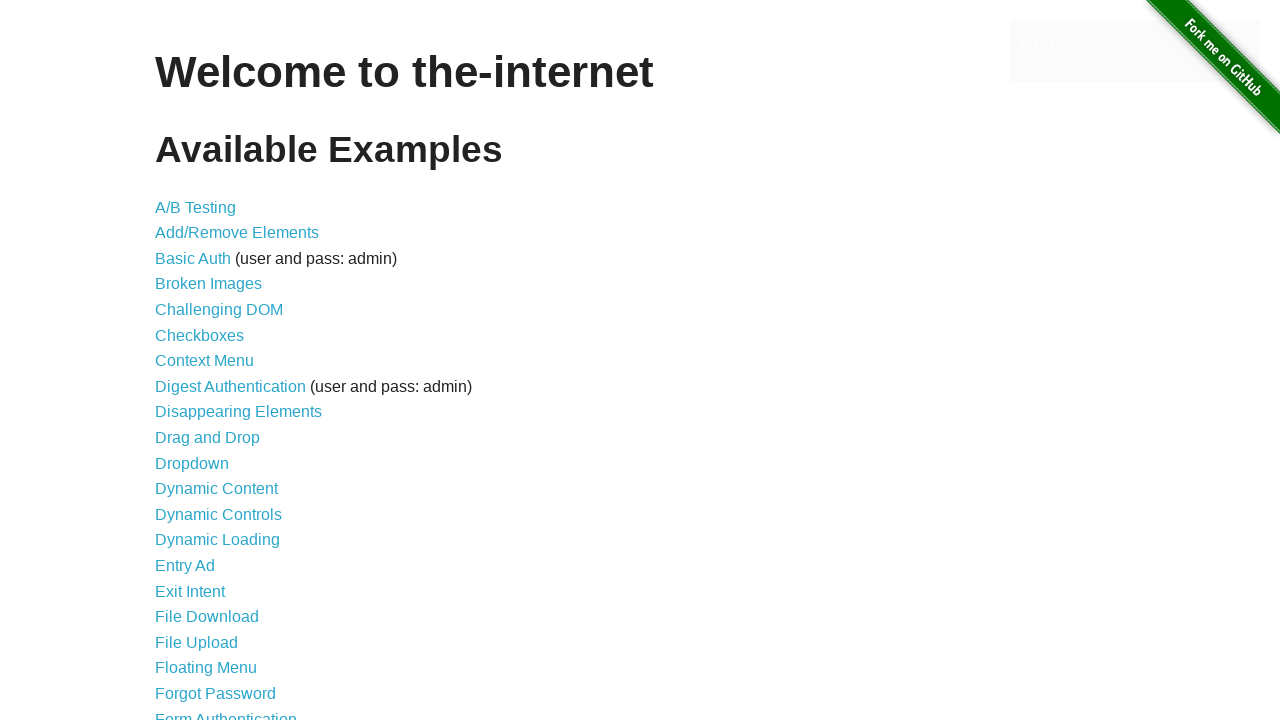

Triggered error notification with title 'ERROR'
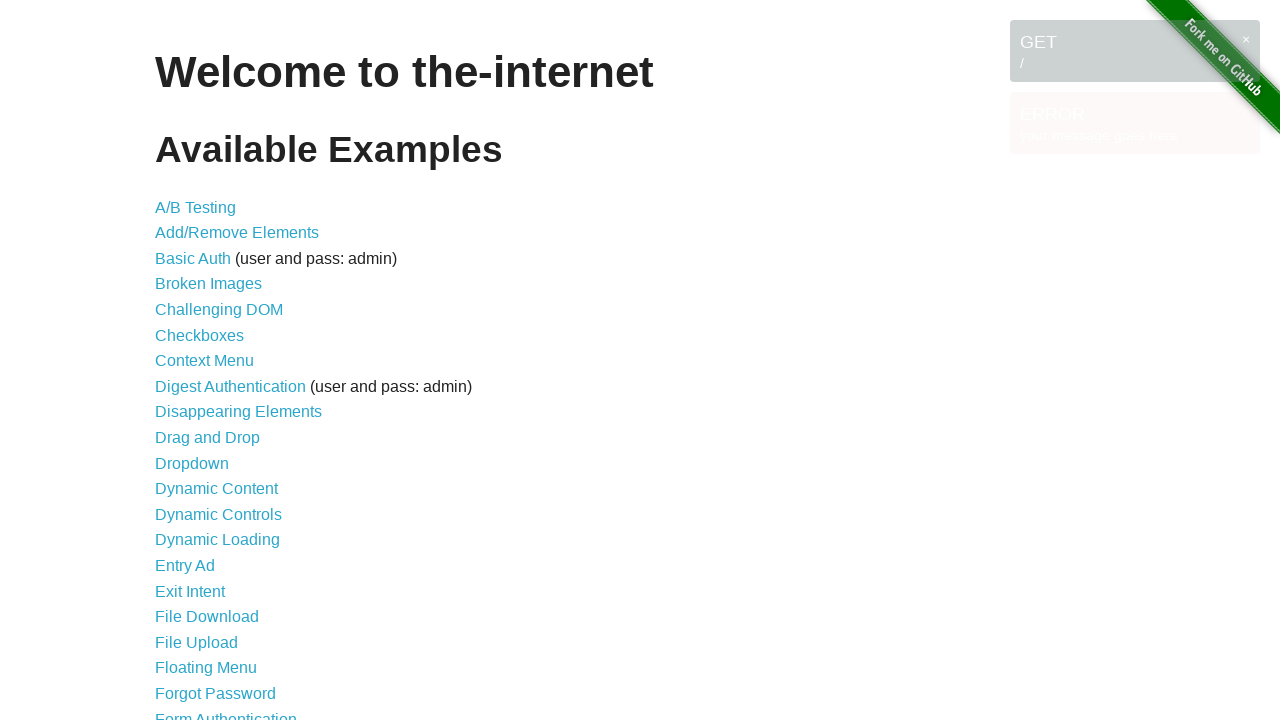

Triggered notice notification with title 'Notice'
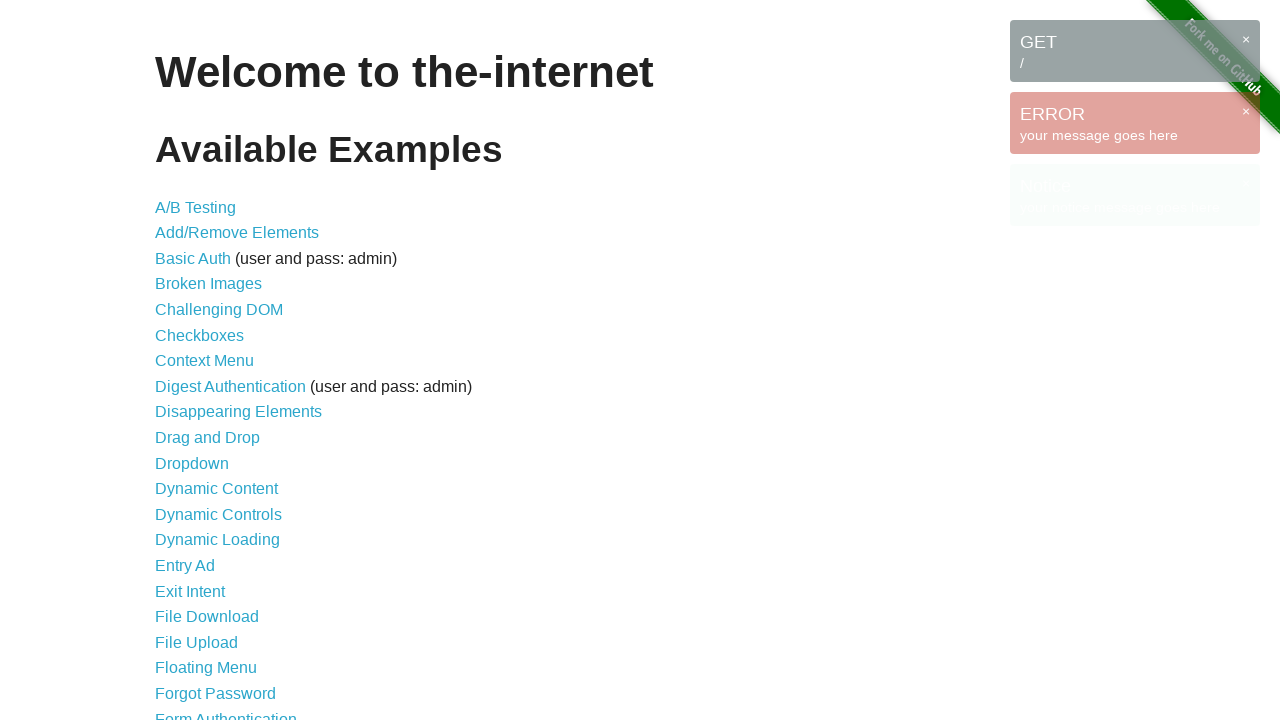

Triggered warning notification with title 'Warning!'
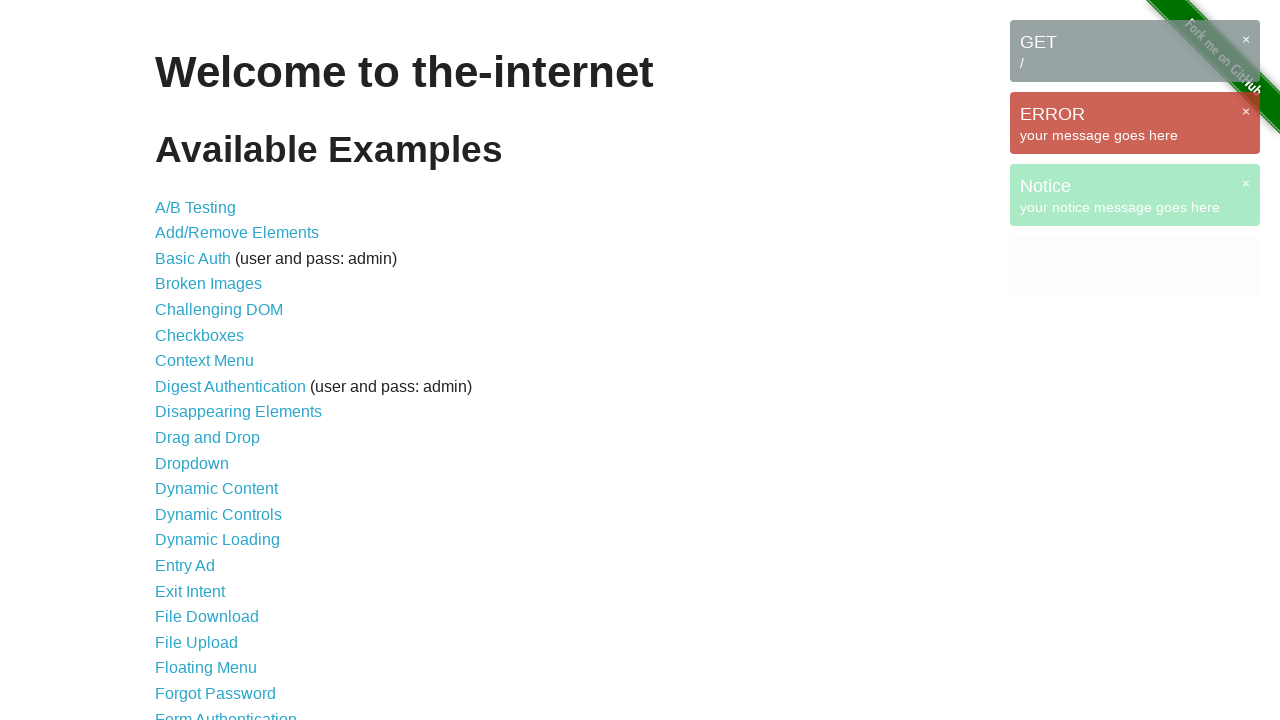

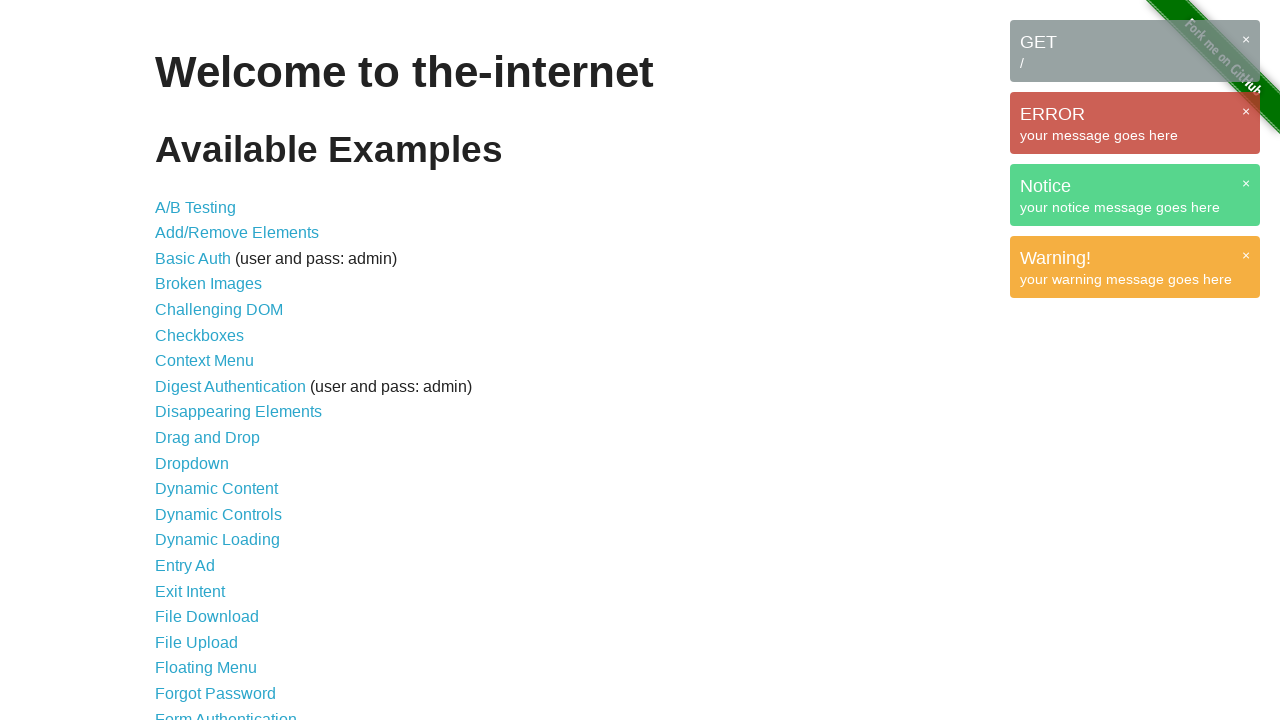